Tests interaction with elements across multiple iframes by playing a YouTube video, reading text content, and submitting an email subscription form

Starting URL: https://practice.expandtesting.com/iframe

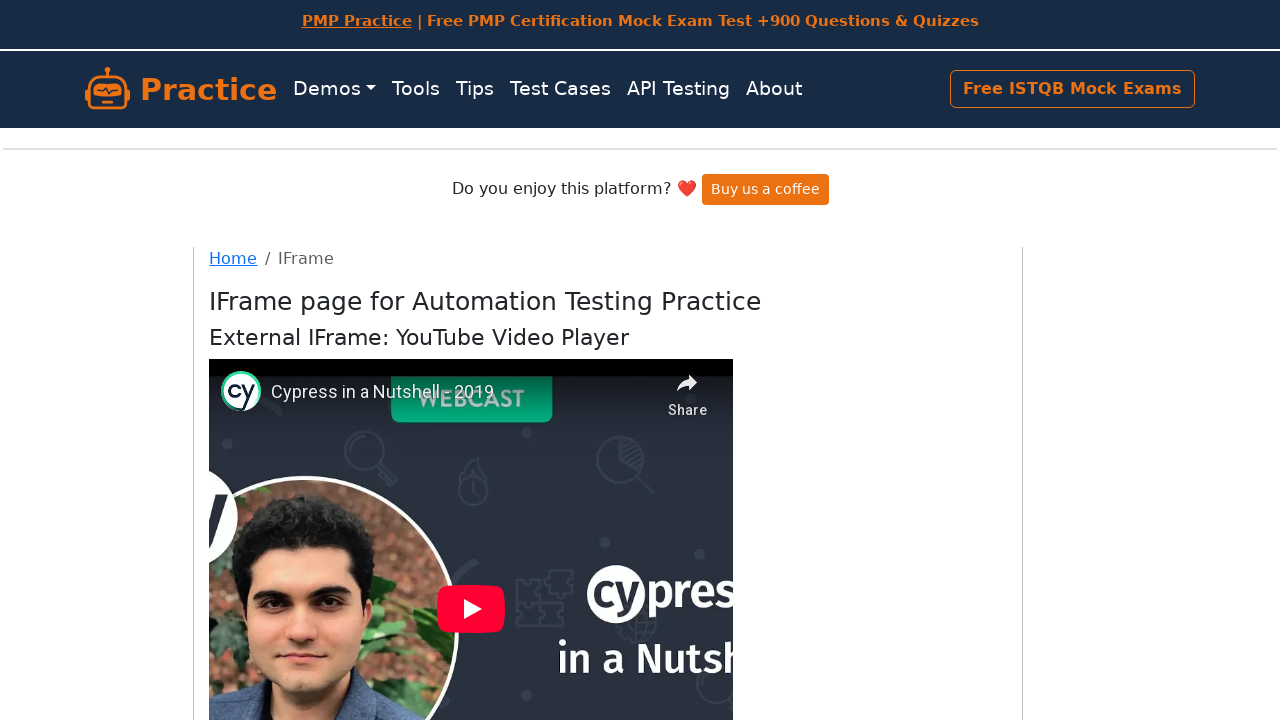

Located YouTube iframe
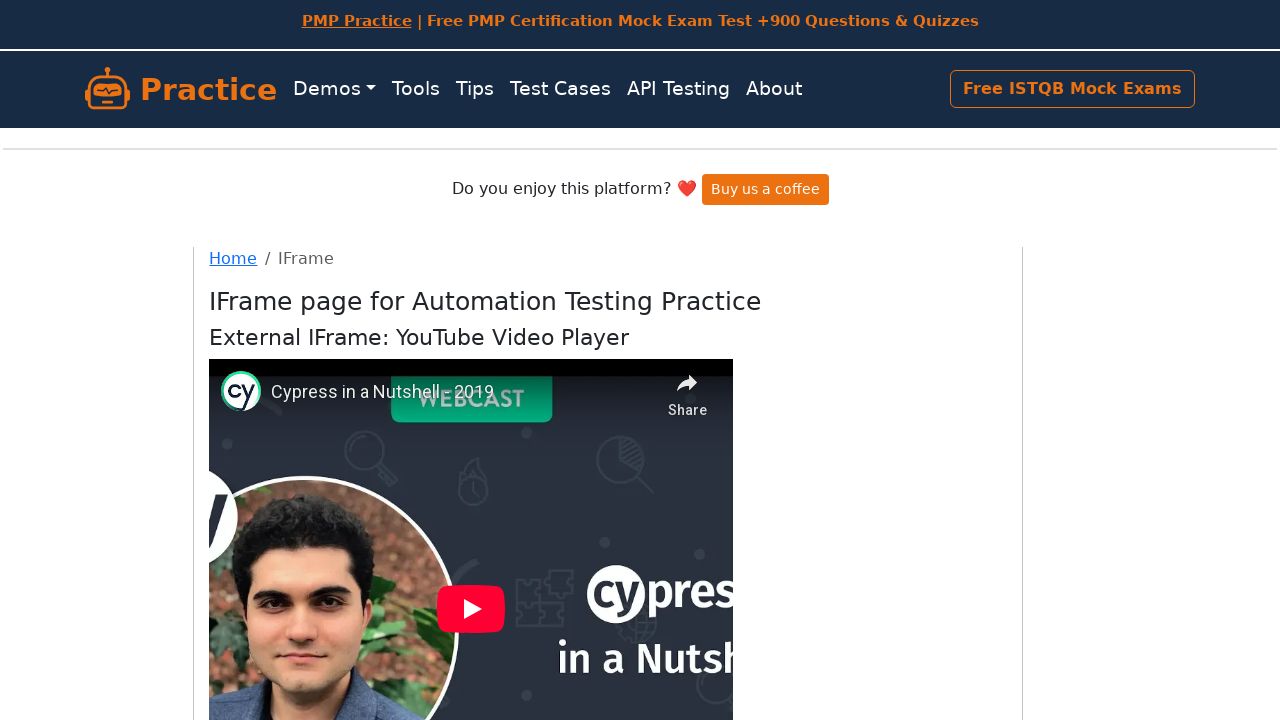

Clicked play button on YouTube video at (471, 609) on button[title='Play']
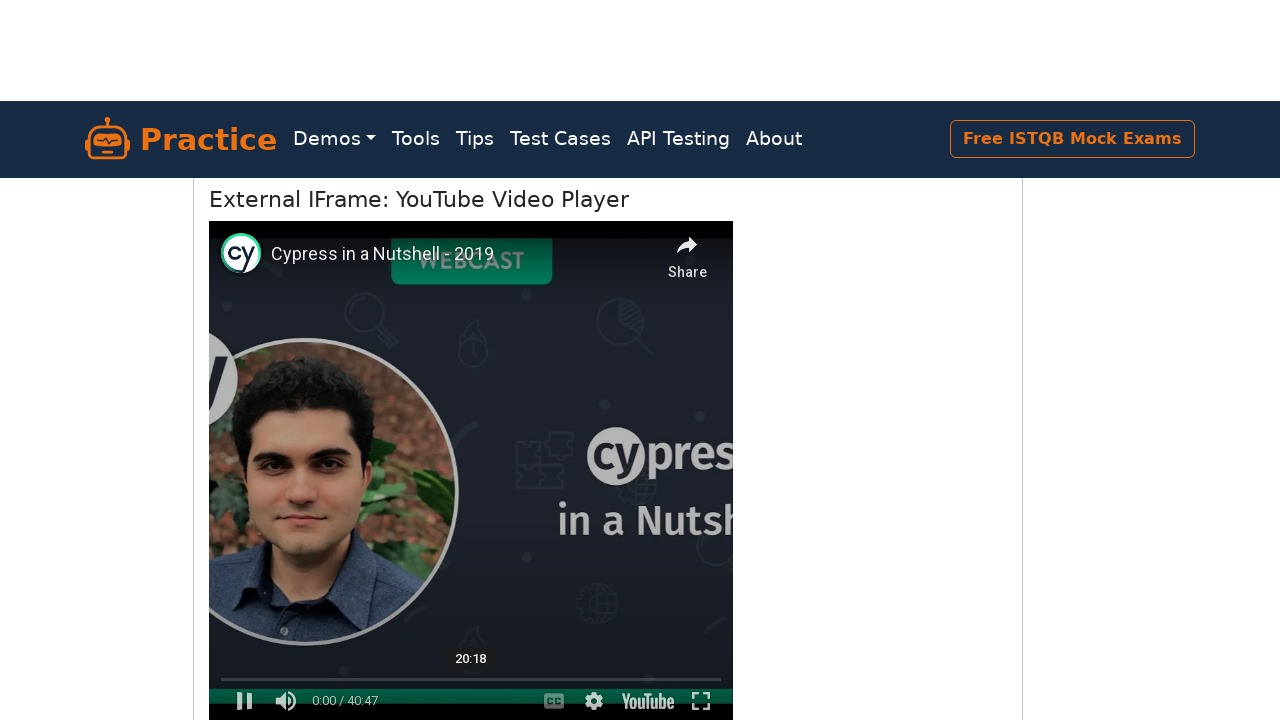

Located text editor iframe
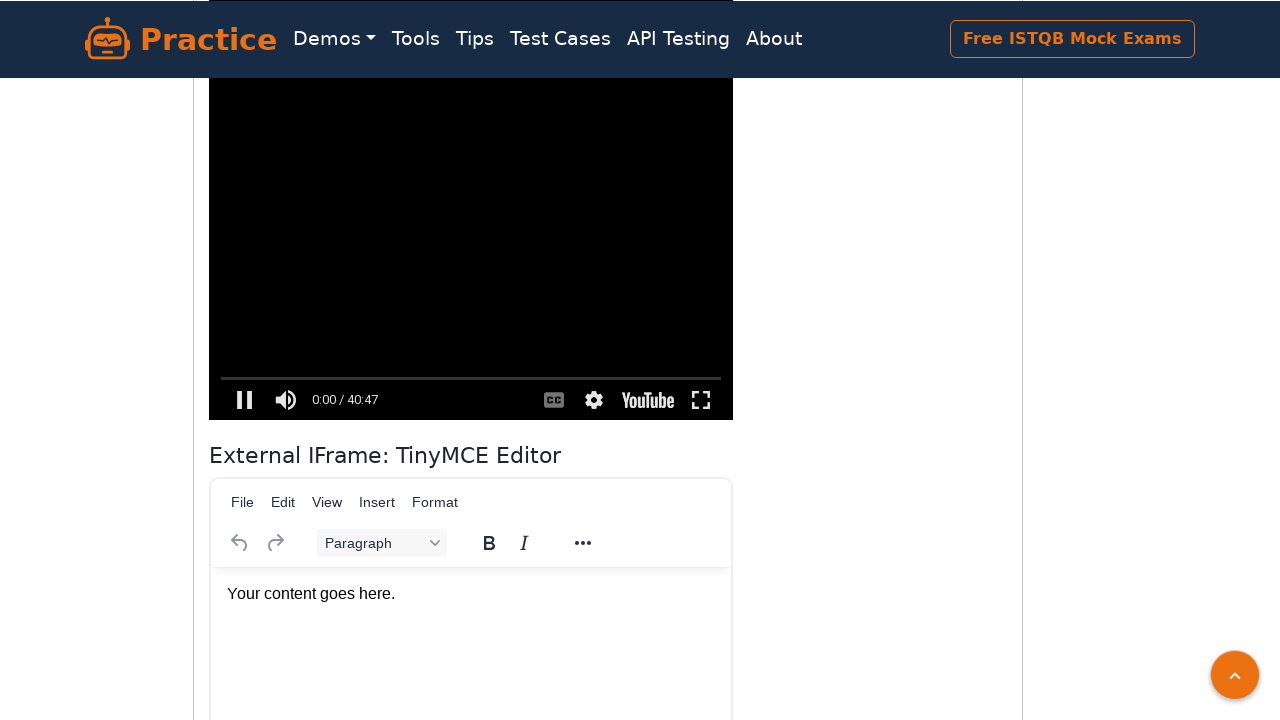

Located text content in editor iframe
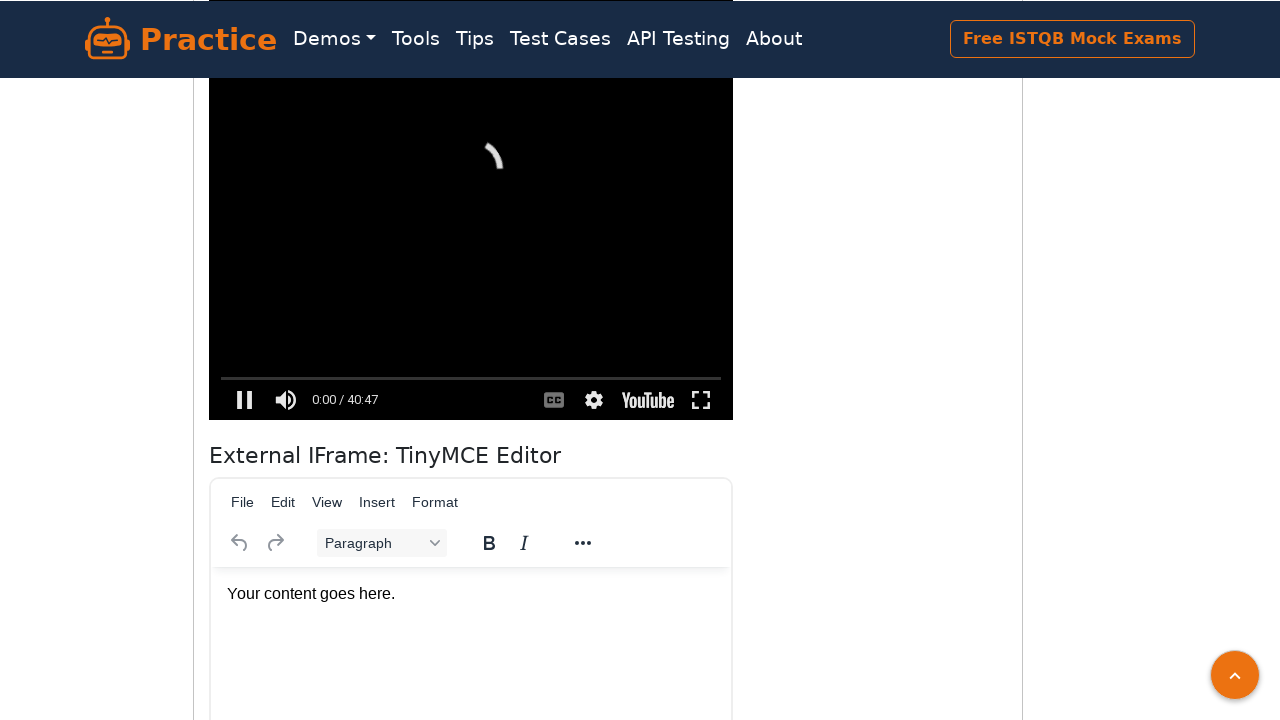

Read and printed text content from editor
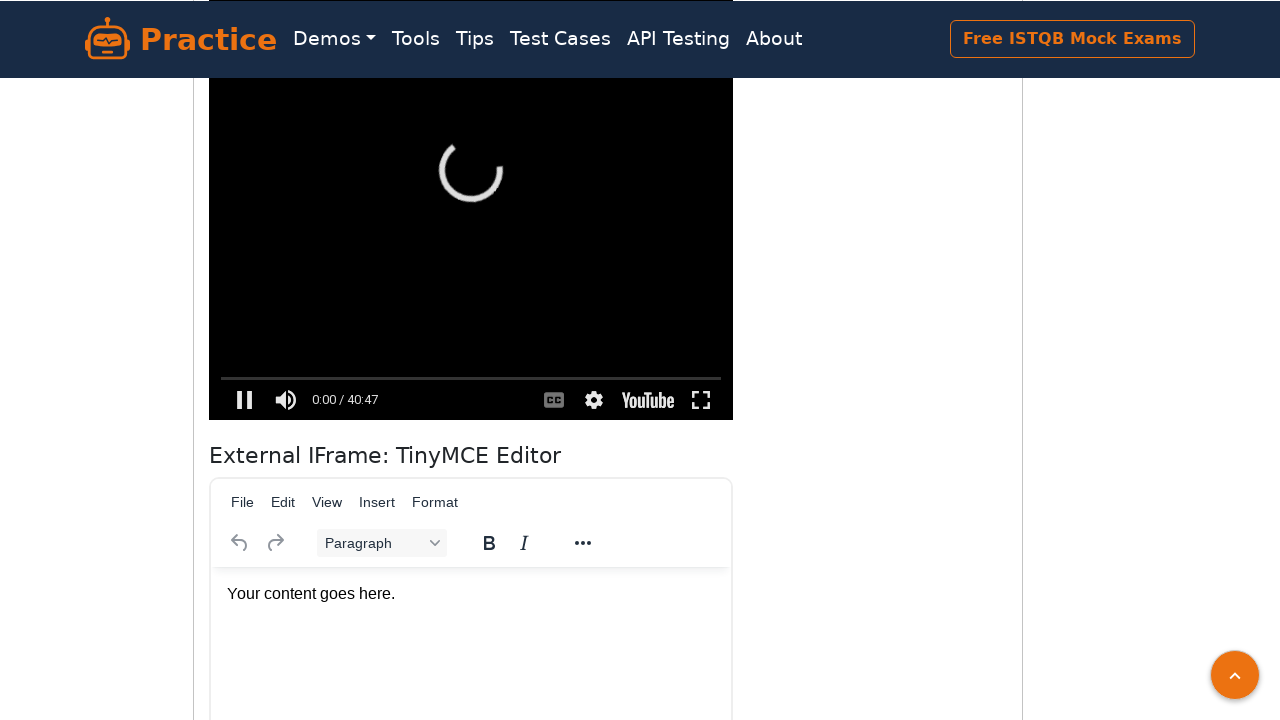

Located email subscription iframe
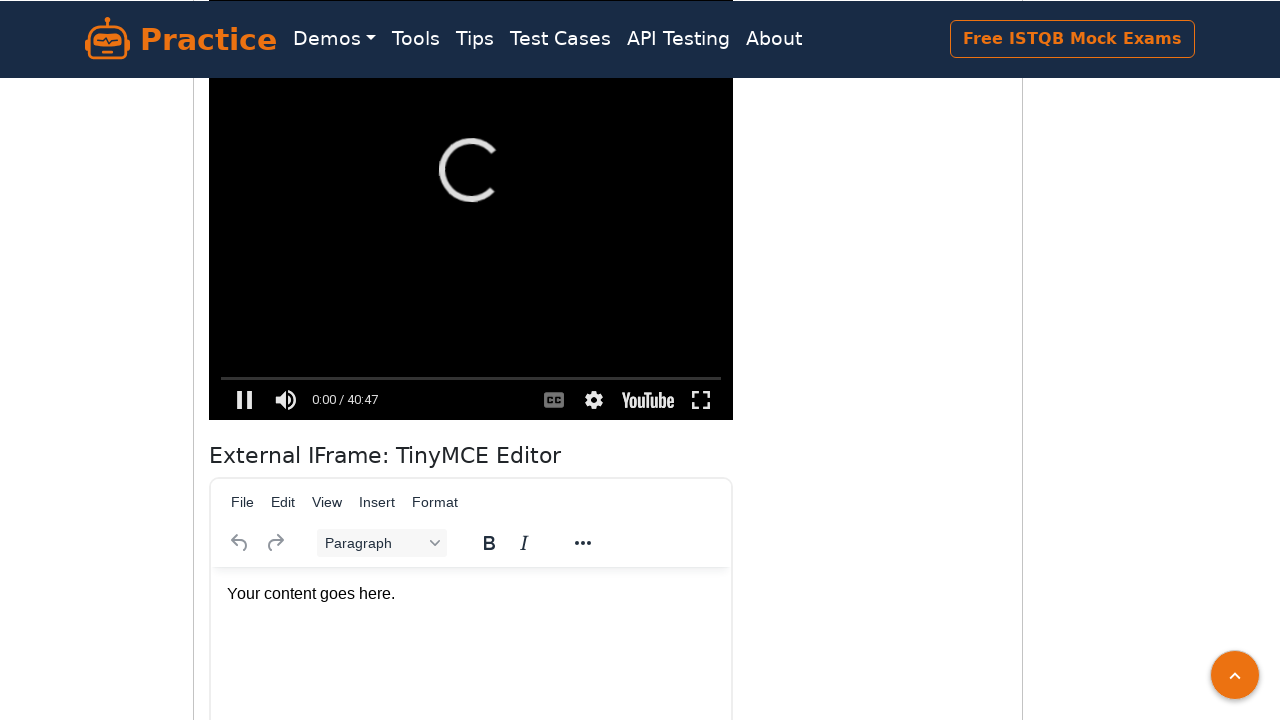

Filled email field with 'user_test_8392@example.com' on #email
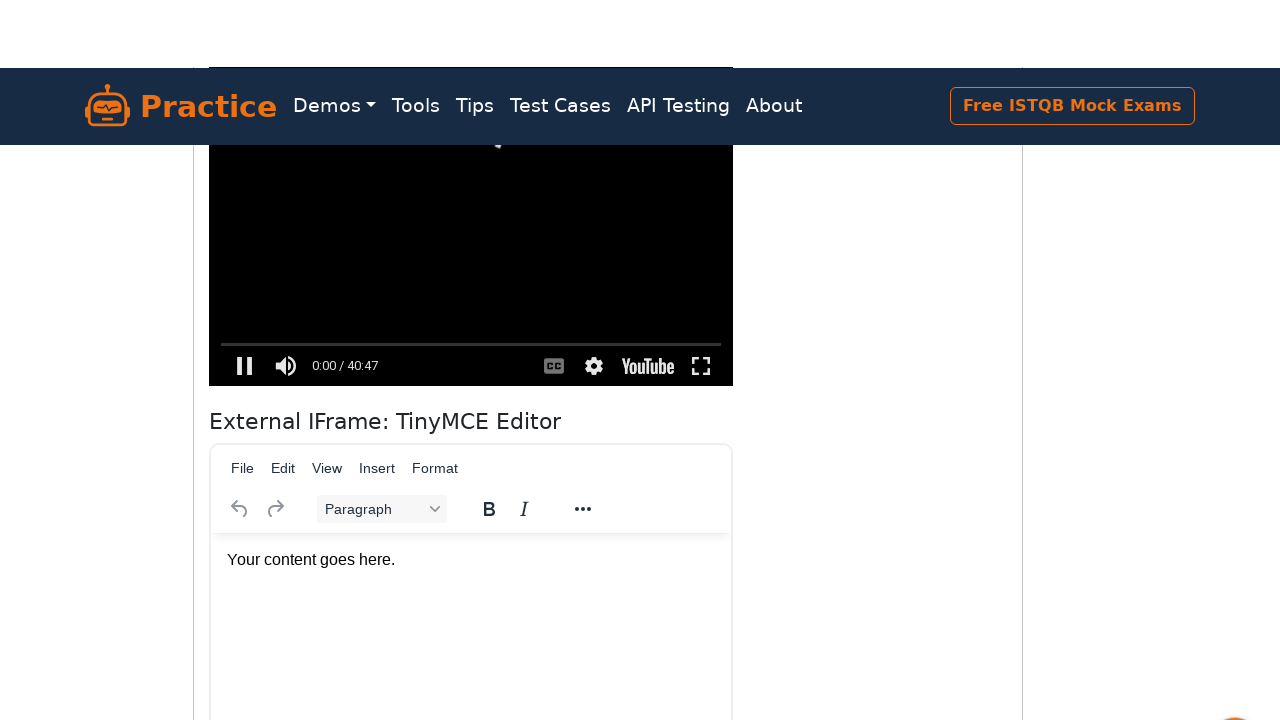

Scrolled down in email subscription iframe
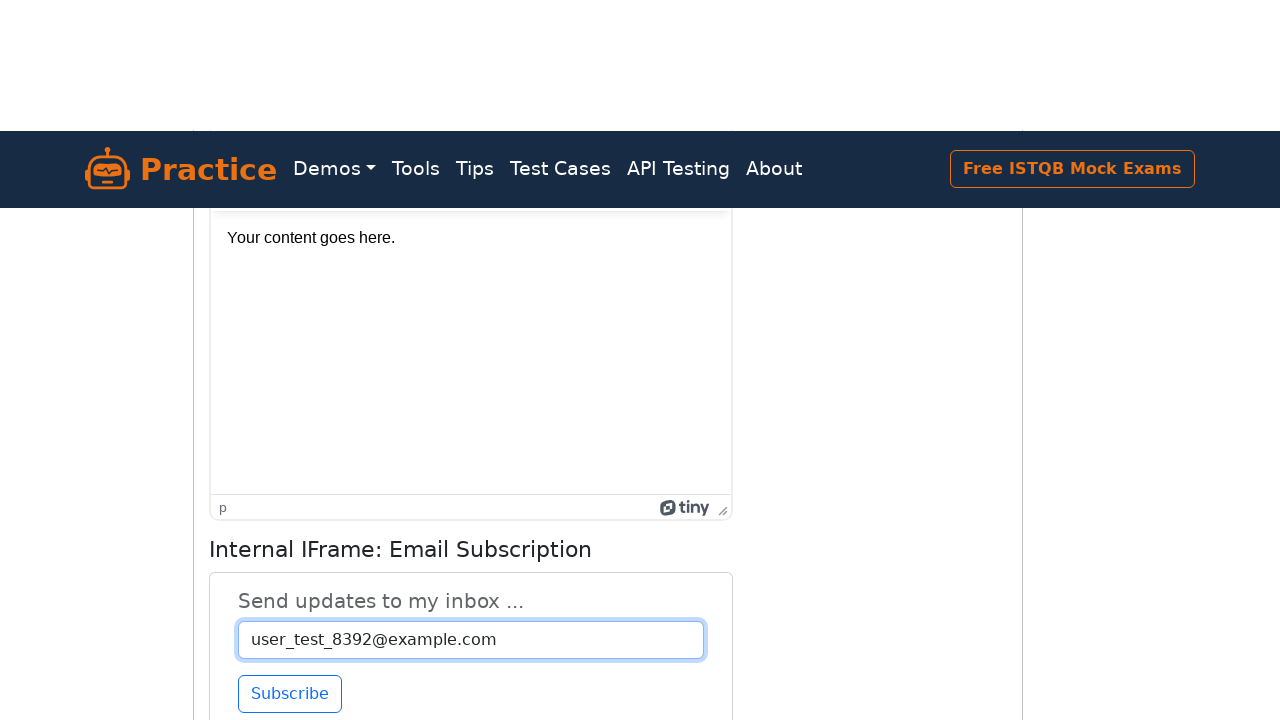

Clicked subscribe button to submit email at (290, 491) on #btn-subscribe
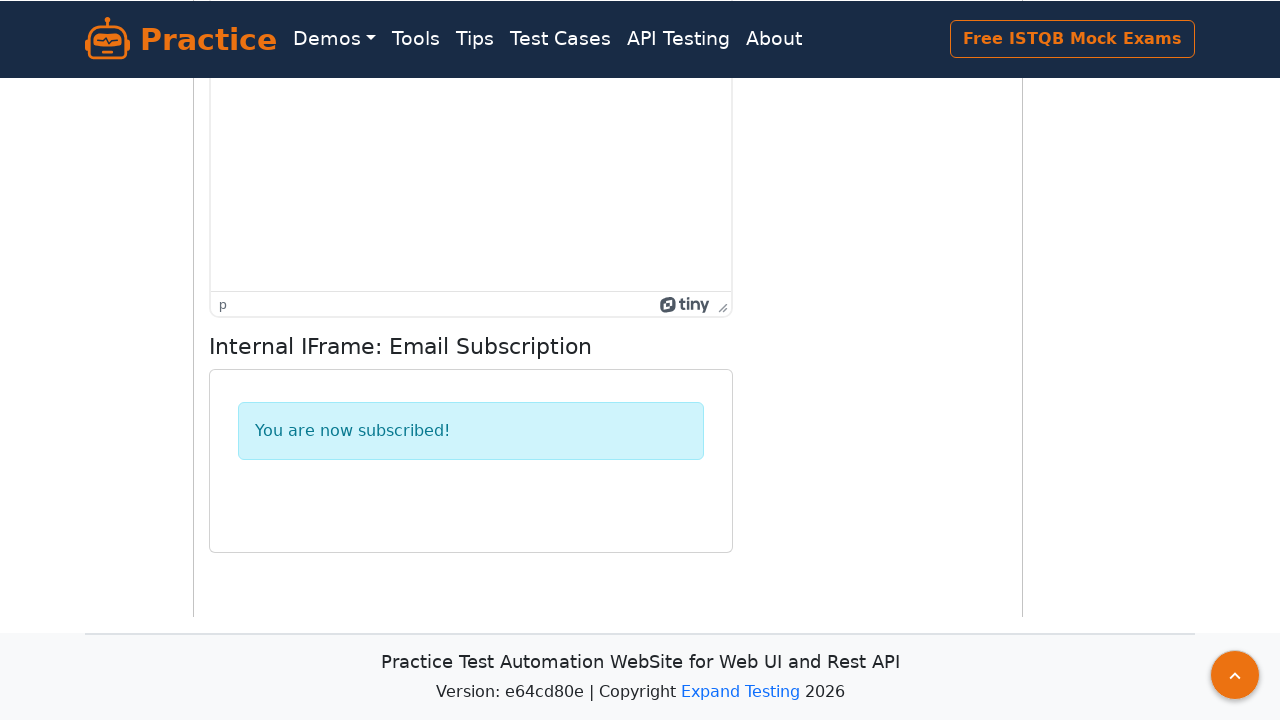

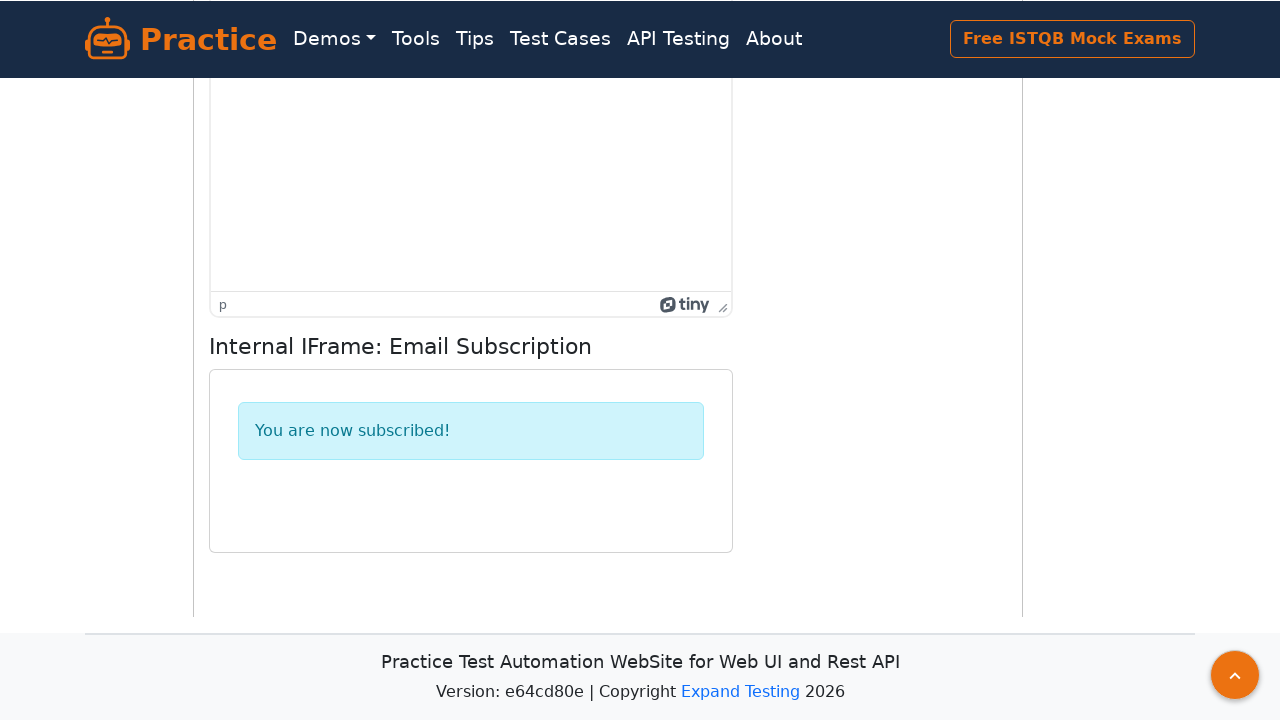